Navigates to a practice page and interacts with a web table to verify table structure and content display

Starting URL: https://rahulshettyacademy.com/AutomationPractice/

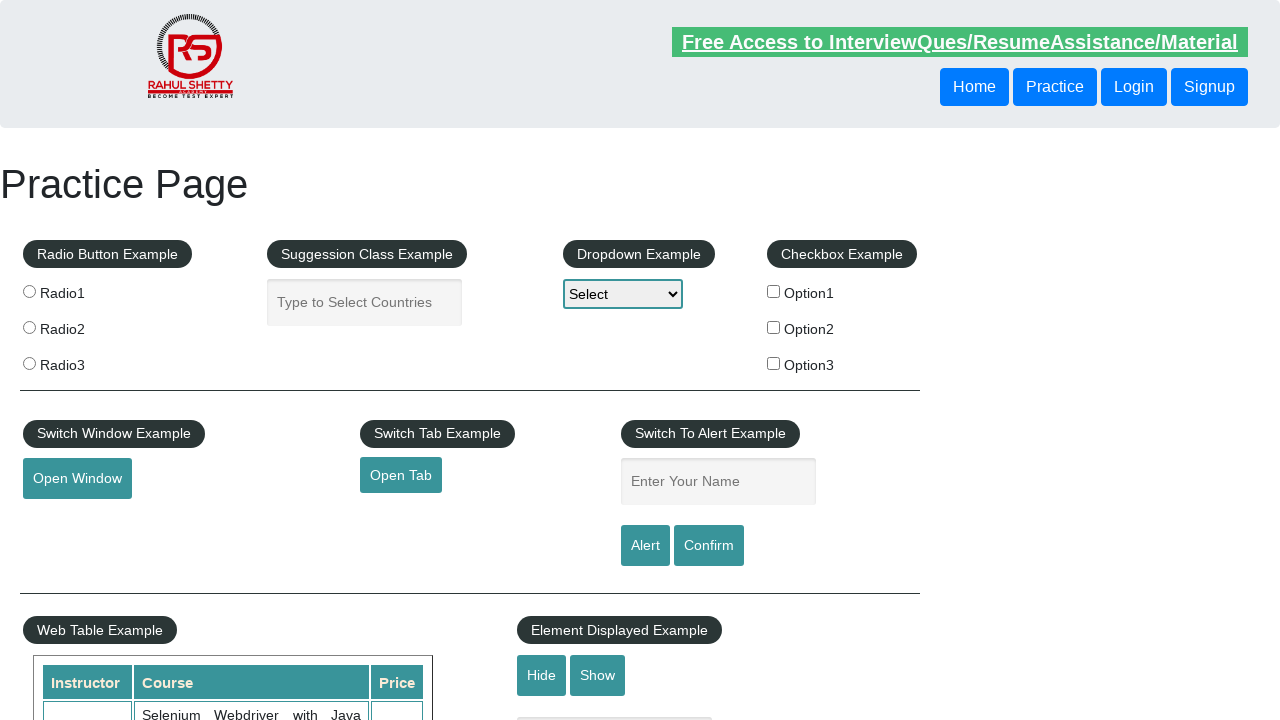

Waited for table with name 'courses' to be present
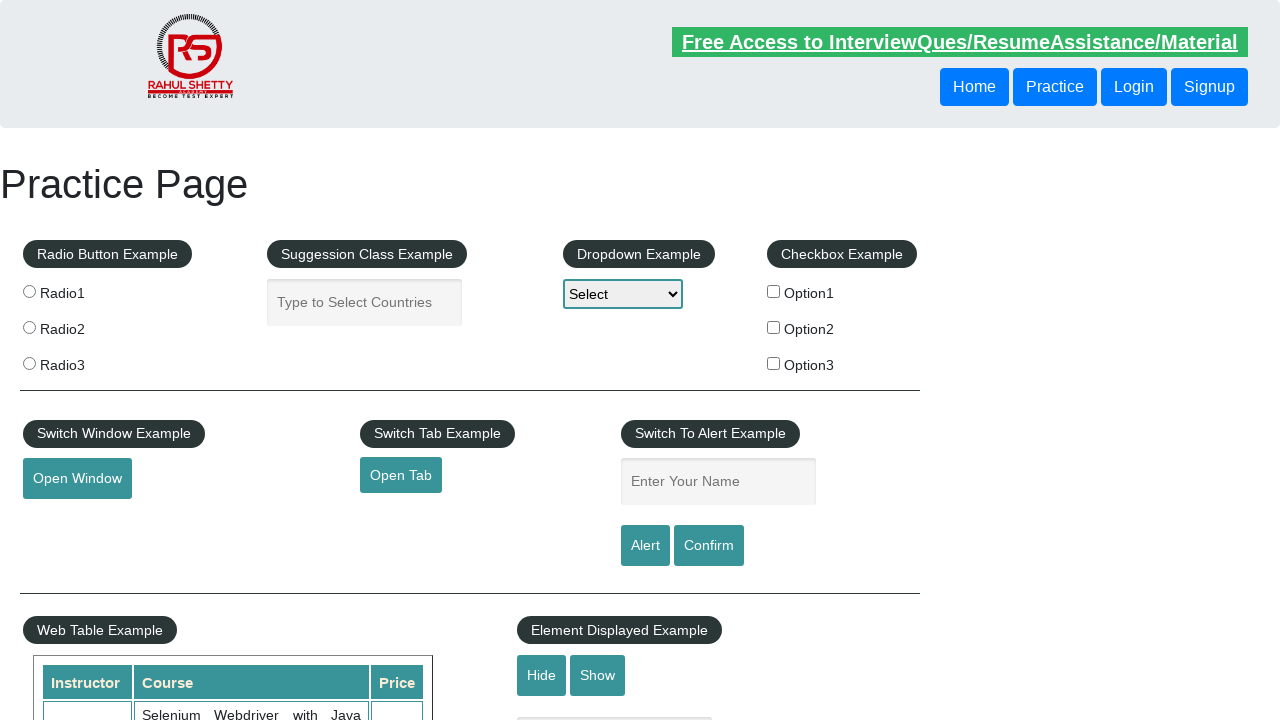

Verified table rows are present in the courses table
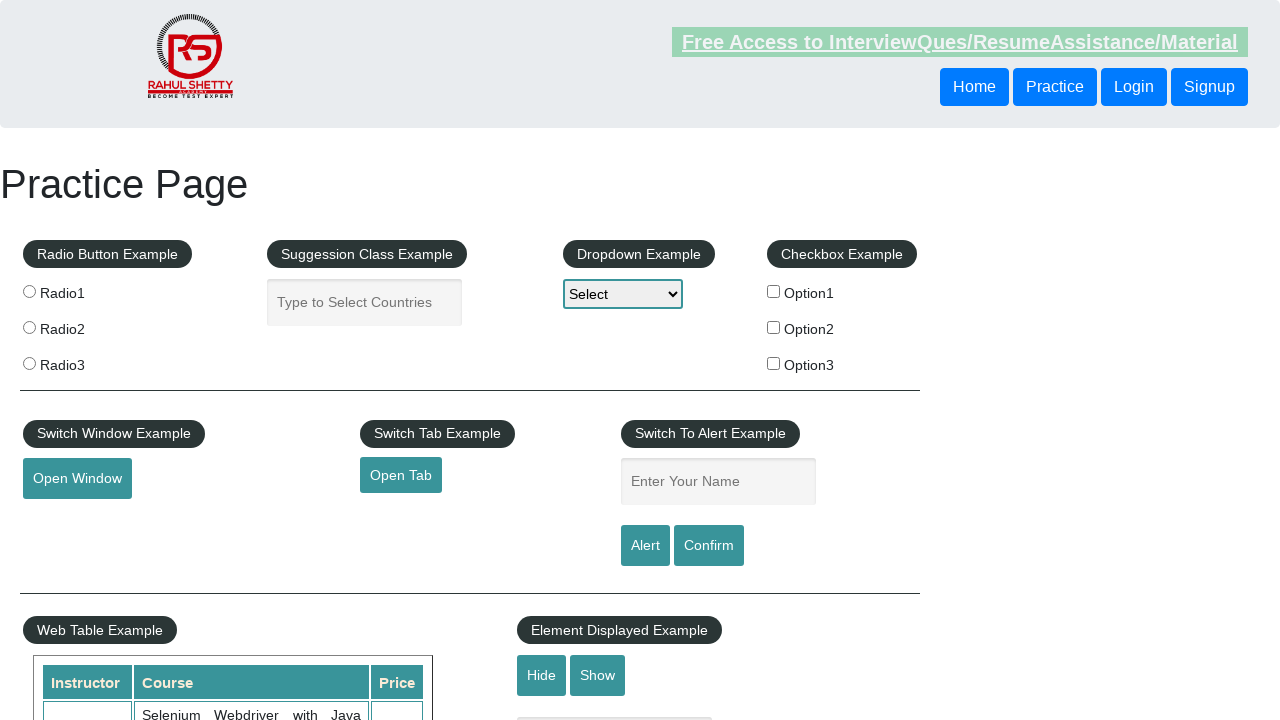

Verified table headers are present in the courses table
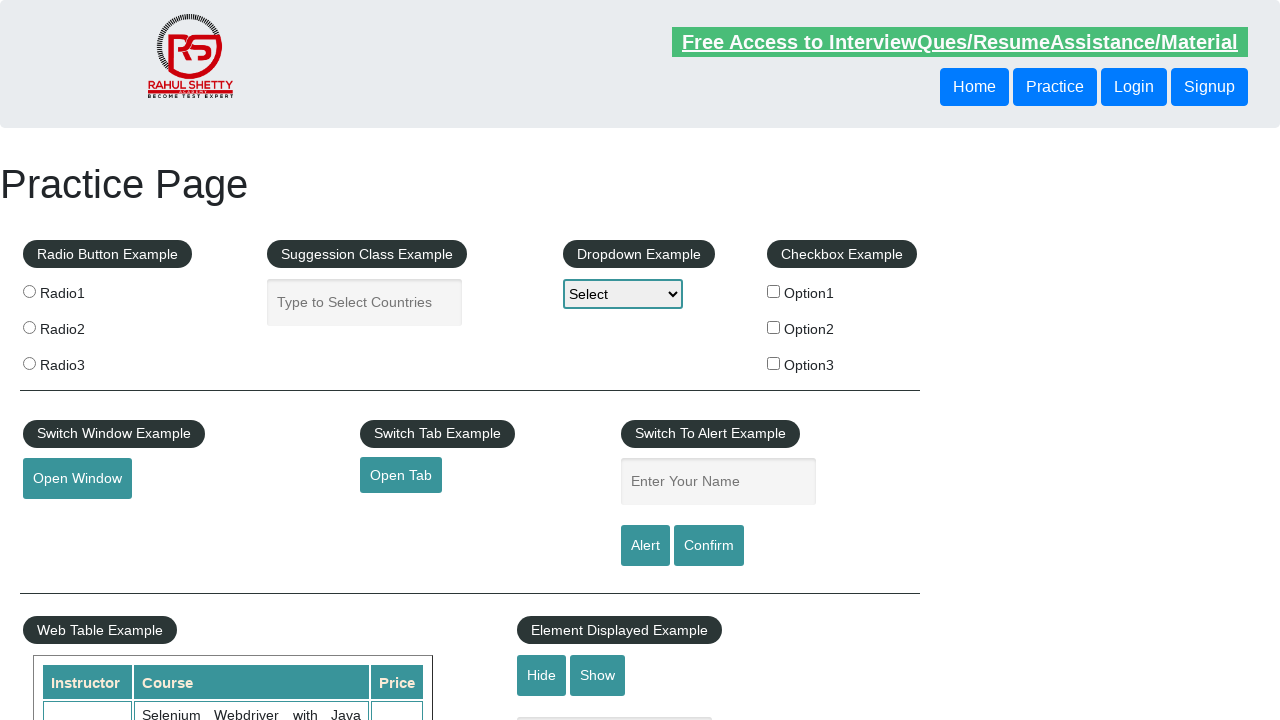

Verified specific cell content in row 2, column 2 is accessible
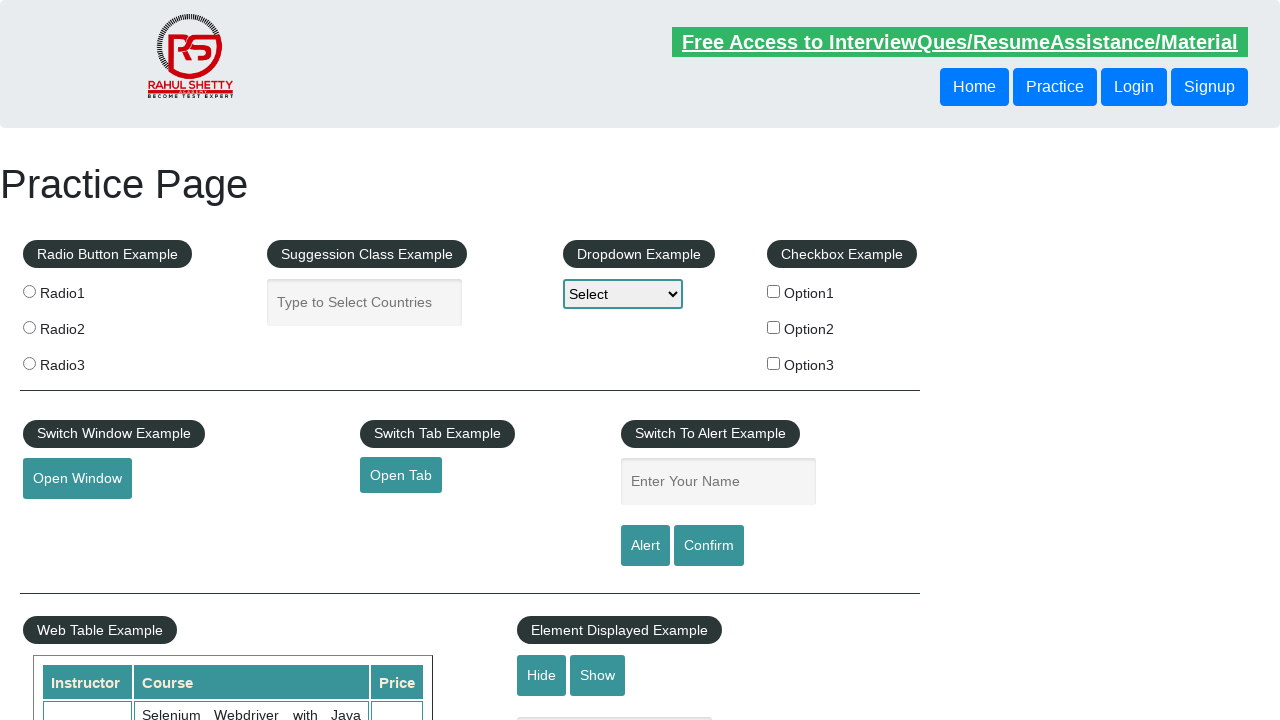

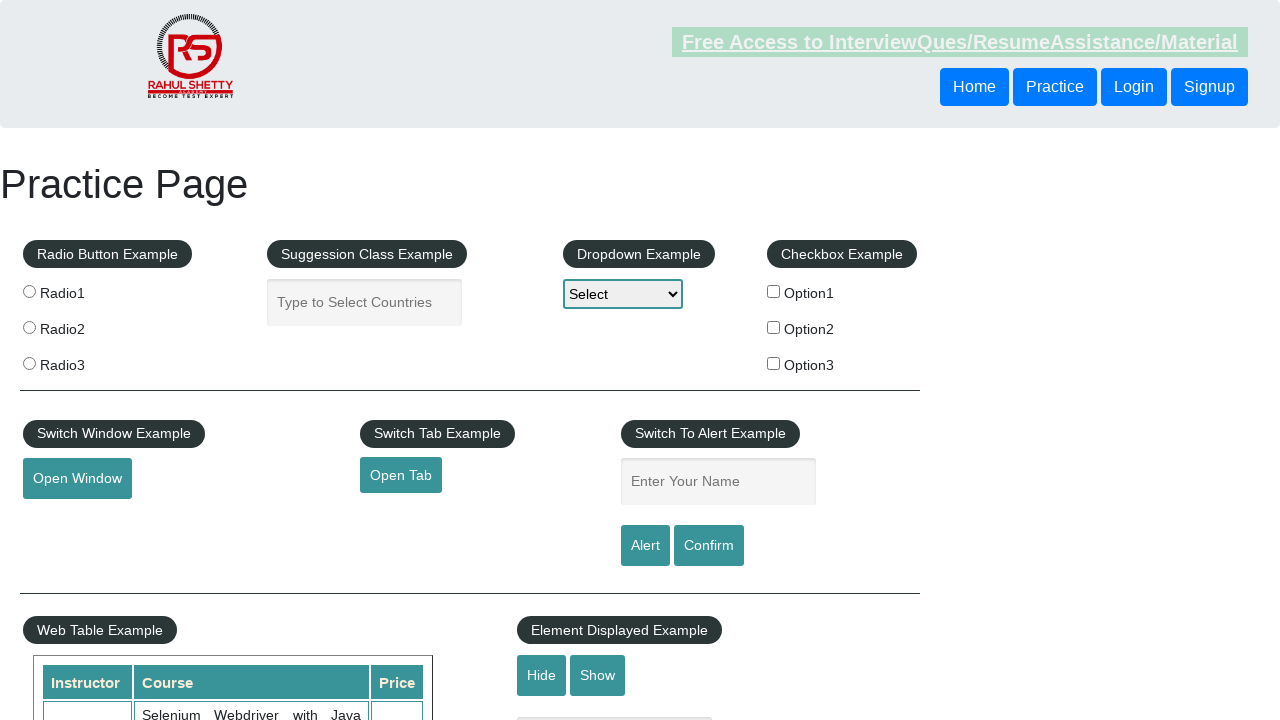